Tests the Text Box form on DemoQA by filling in all fields (full name, email, current address, permanent address) and verifying the output

Starting URL: https://demoqa.com/

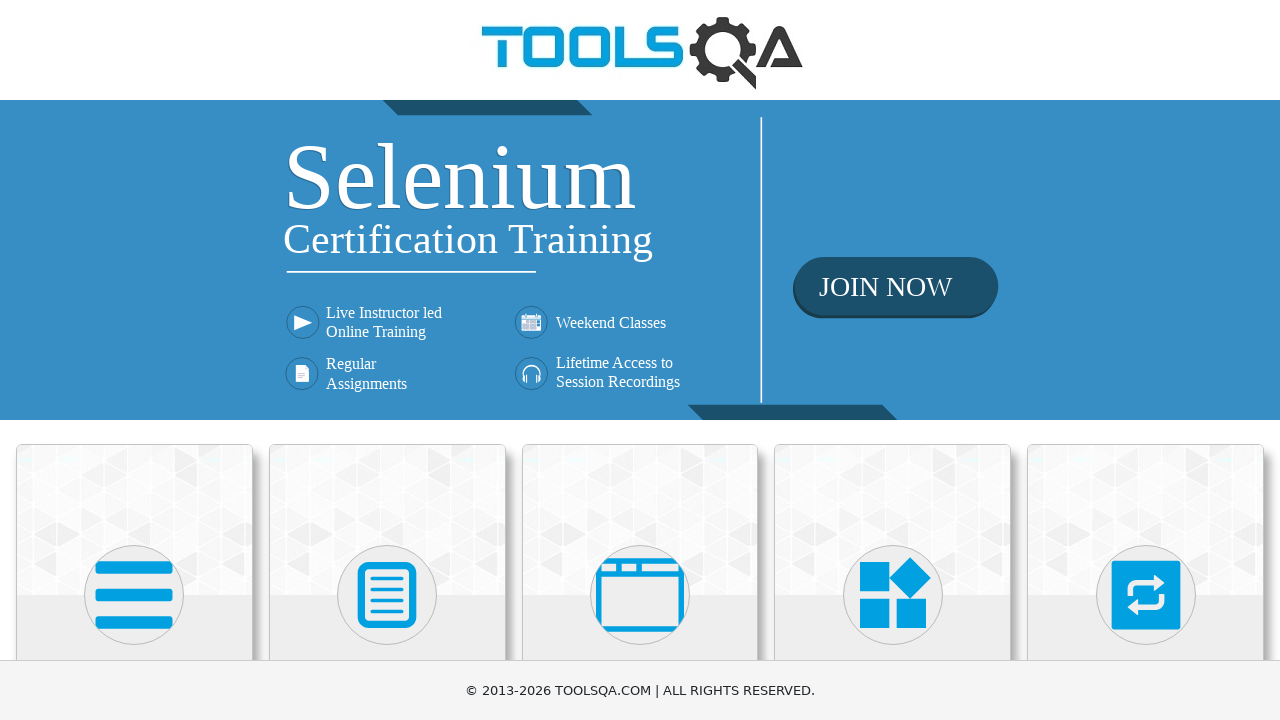

Scrolled down 450 pixels on the page
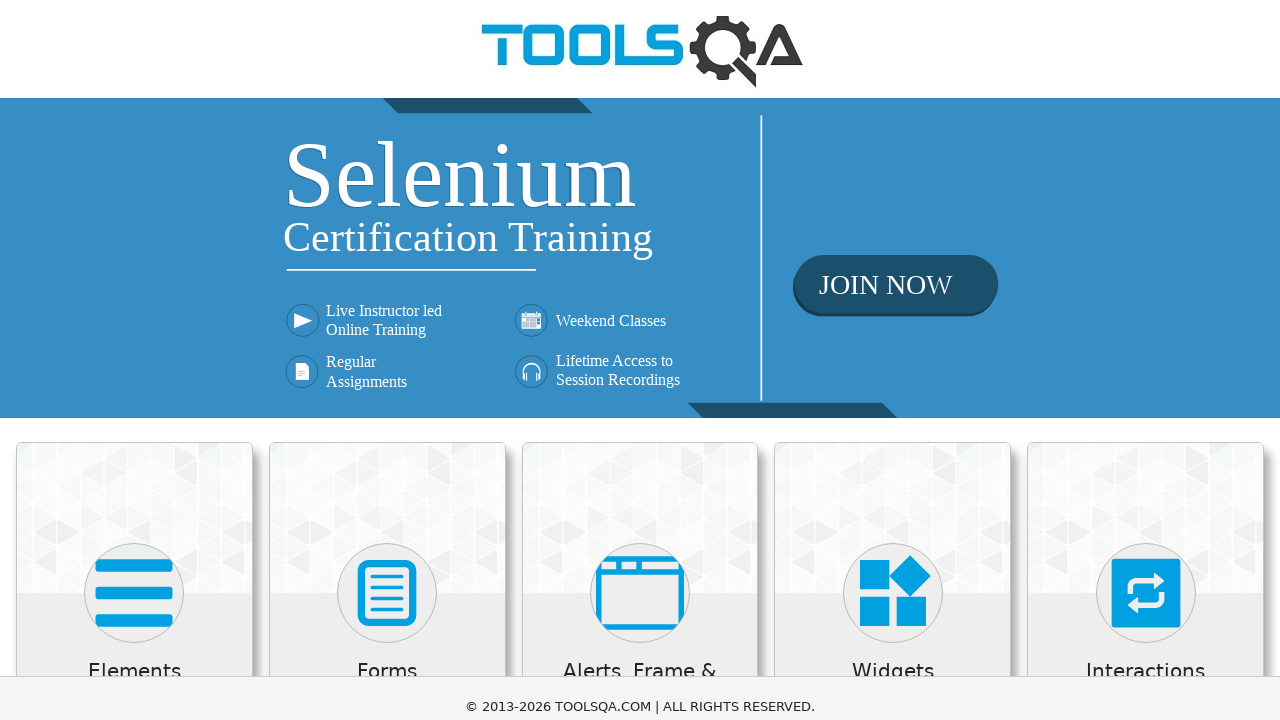

Clicked on Elements card at (134, 145) on xpath=//div[@class='category-cards']//div[1]//div[1]//div[2]//*[name()='svg']
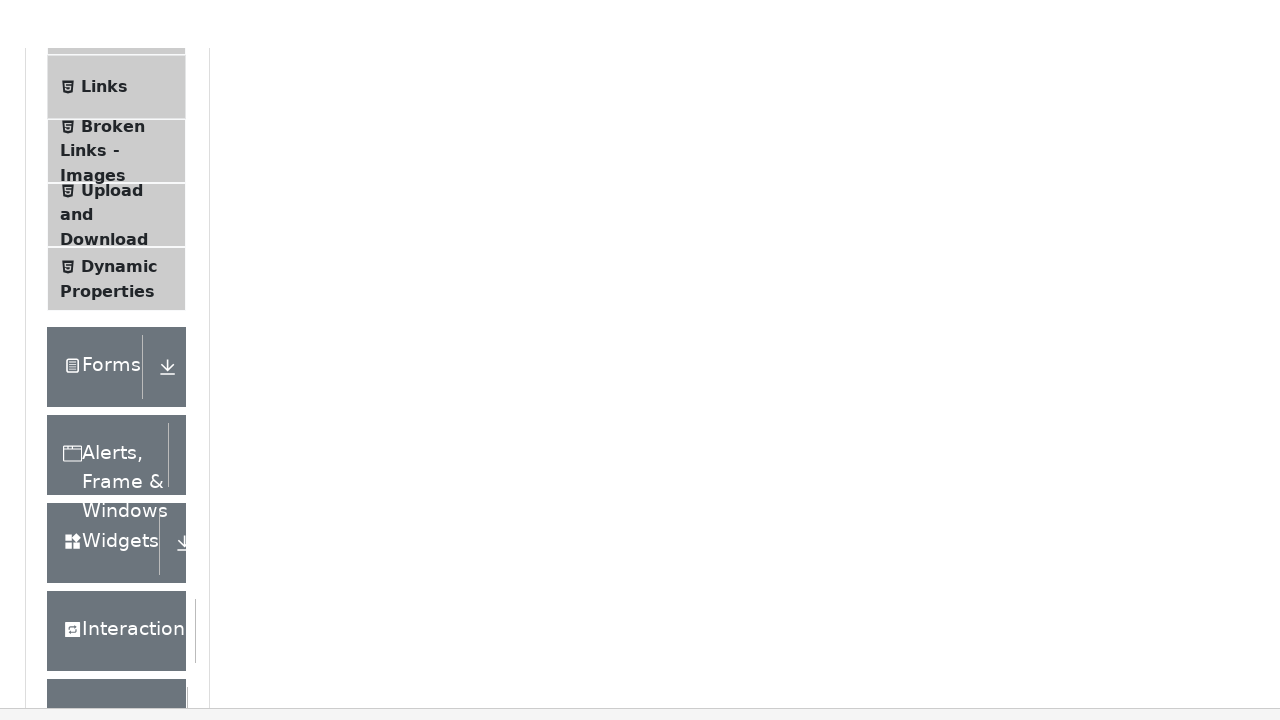

Clicked on Text Box menu item at (119, 261) on xpath=//span[normalize-space()='Text Box']
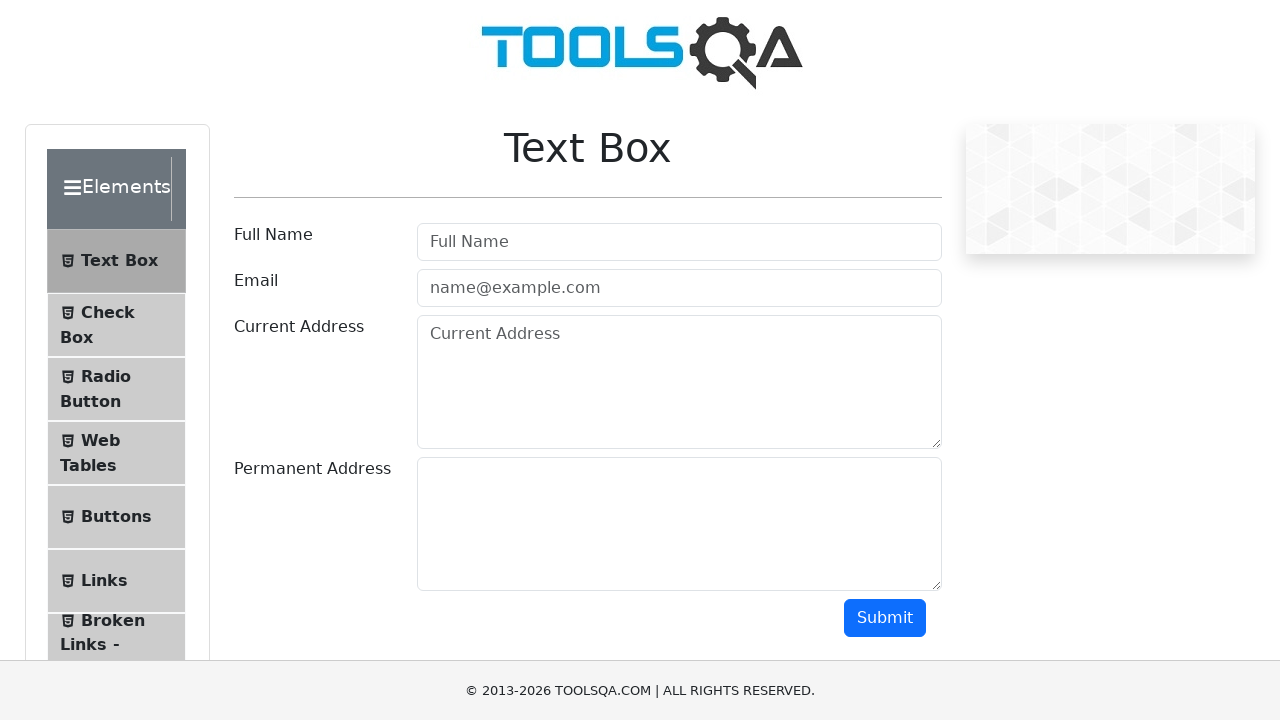

Filled Full Name field with 'Natalia V' on input[placeholder='Full Name']
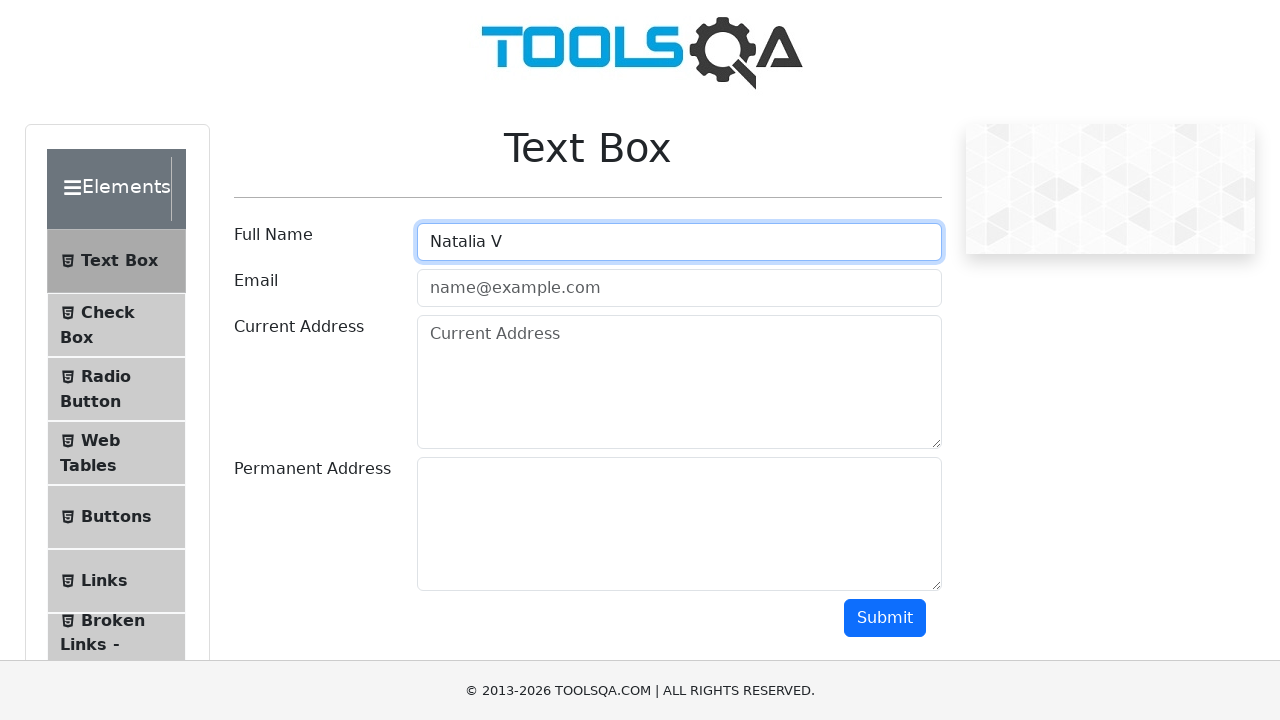

Filled Email field with 'mail@gmail.com' on #userEmail
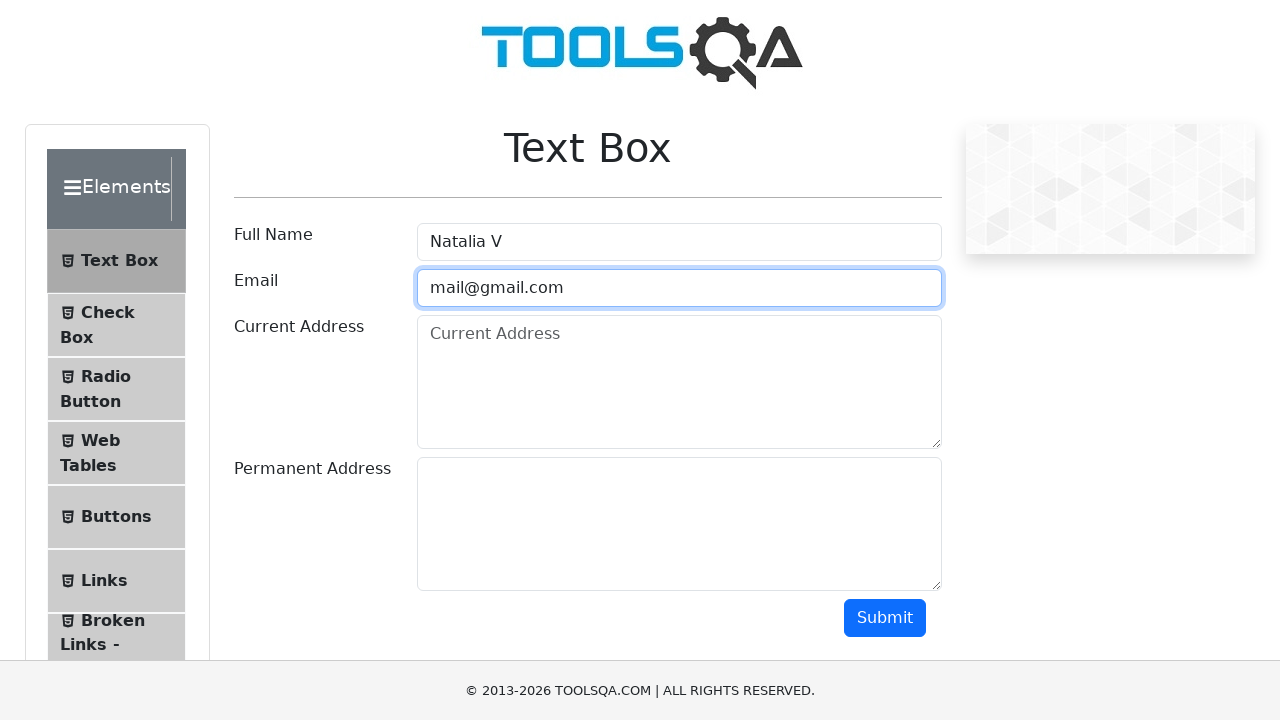

Filled Current Address field with 'Slo' on textarea[placeholder='Current Address']
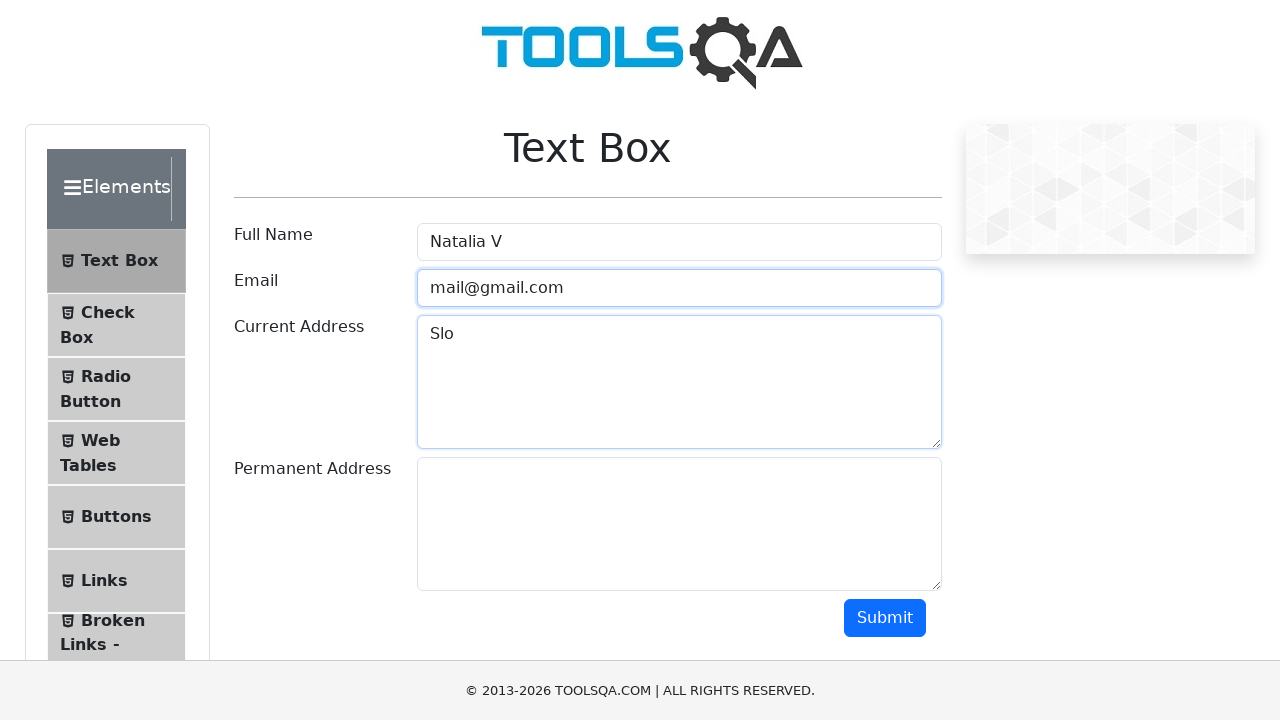

Filled Permanent Address field with 'Ukr' on #permanentAddress
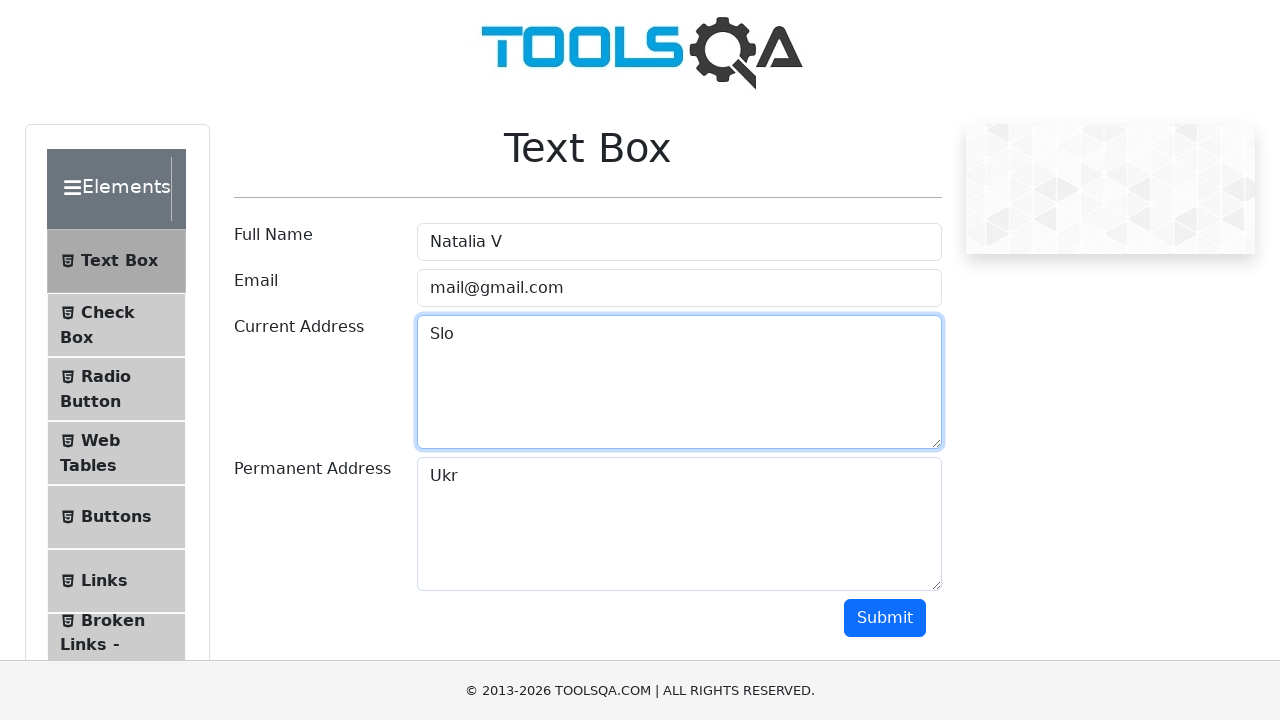

Scrolled down 450 pixels to view submit button
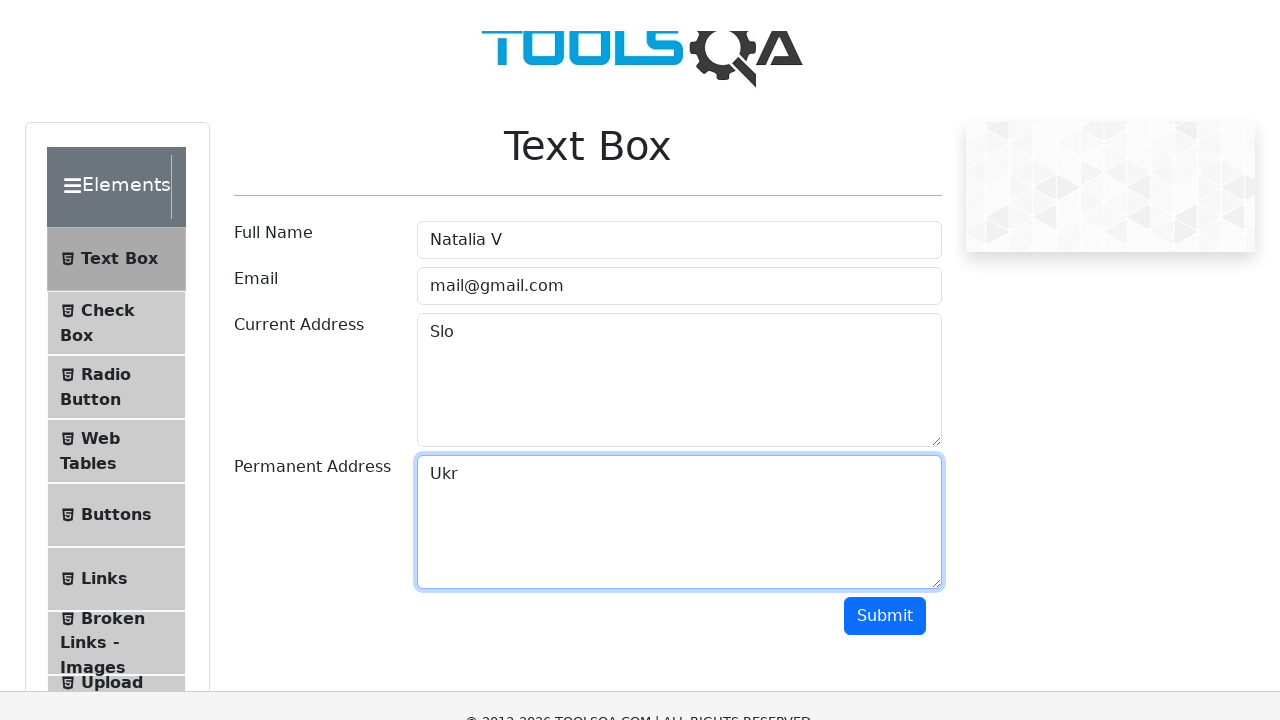

Clicked Submit button at (885, 168) on #submit
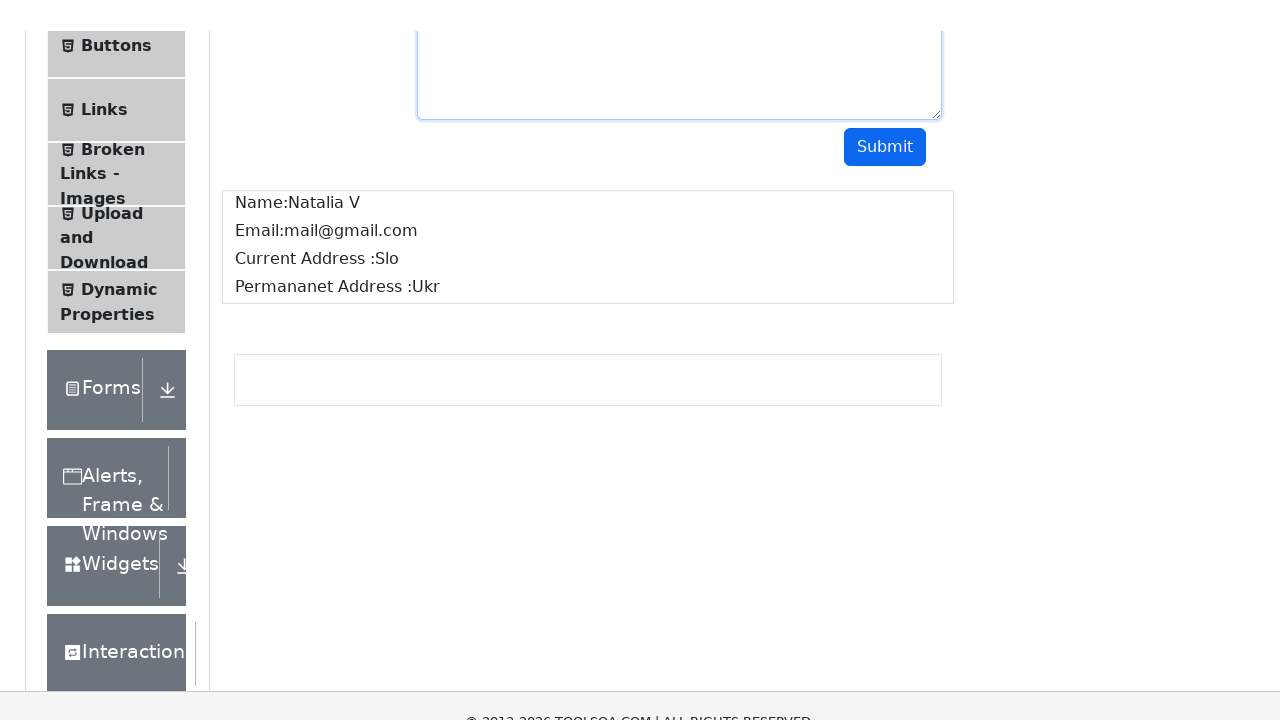

Output section loaded after form submission
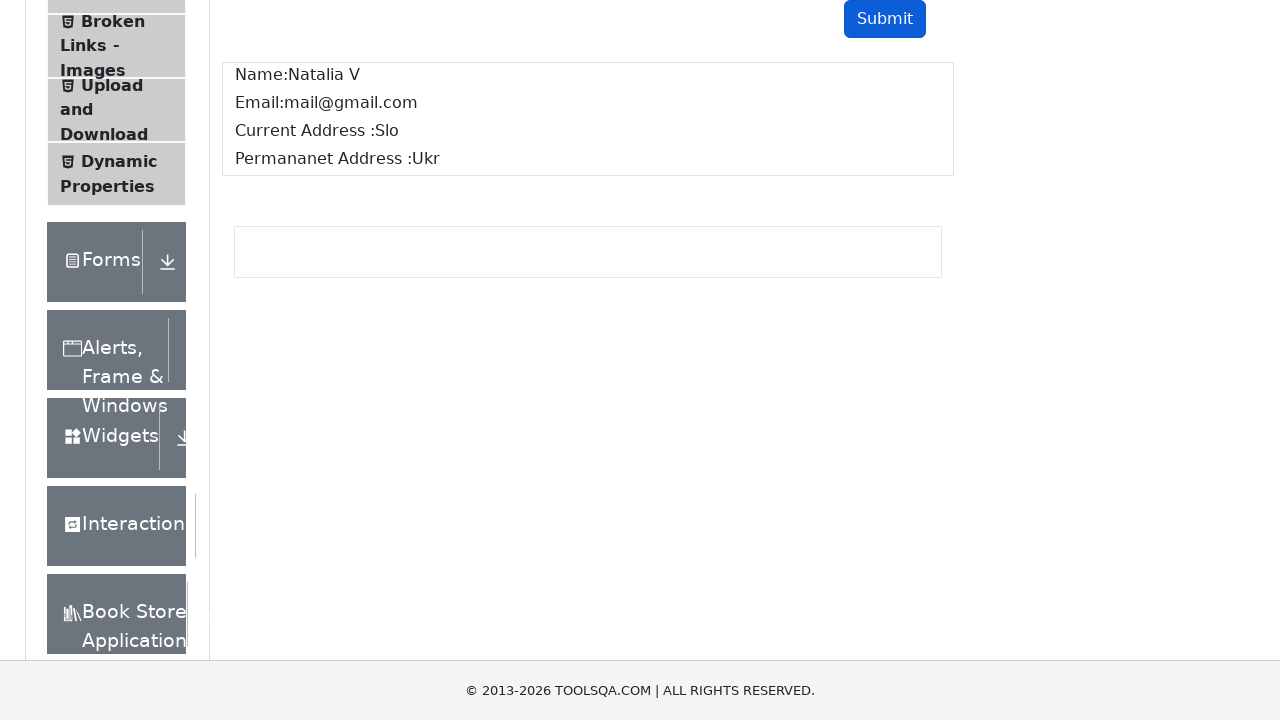

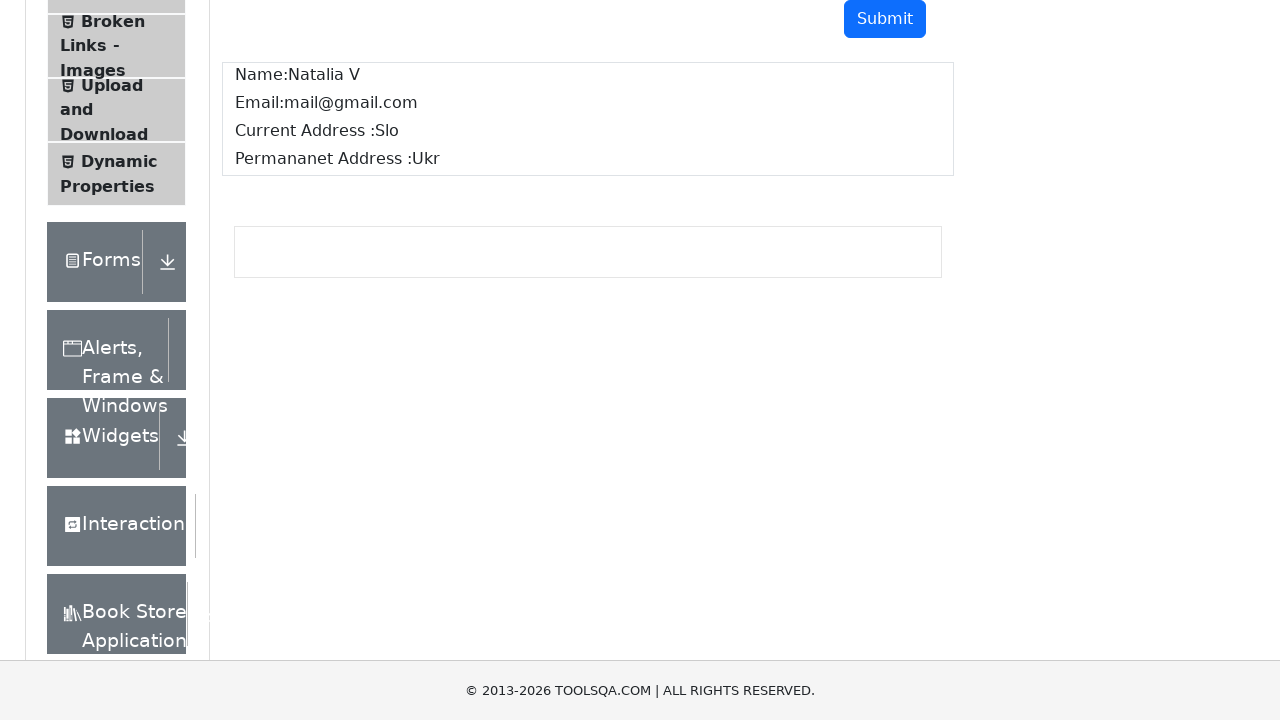